Tests the search functionality on Python.org by entering "pycon" in the search box and submitting the search form

Starting URL: http://www.python.org

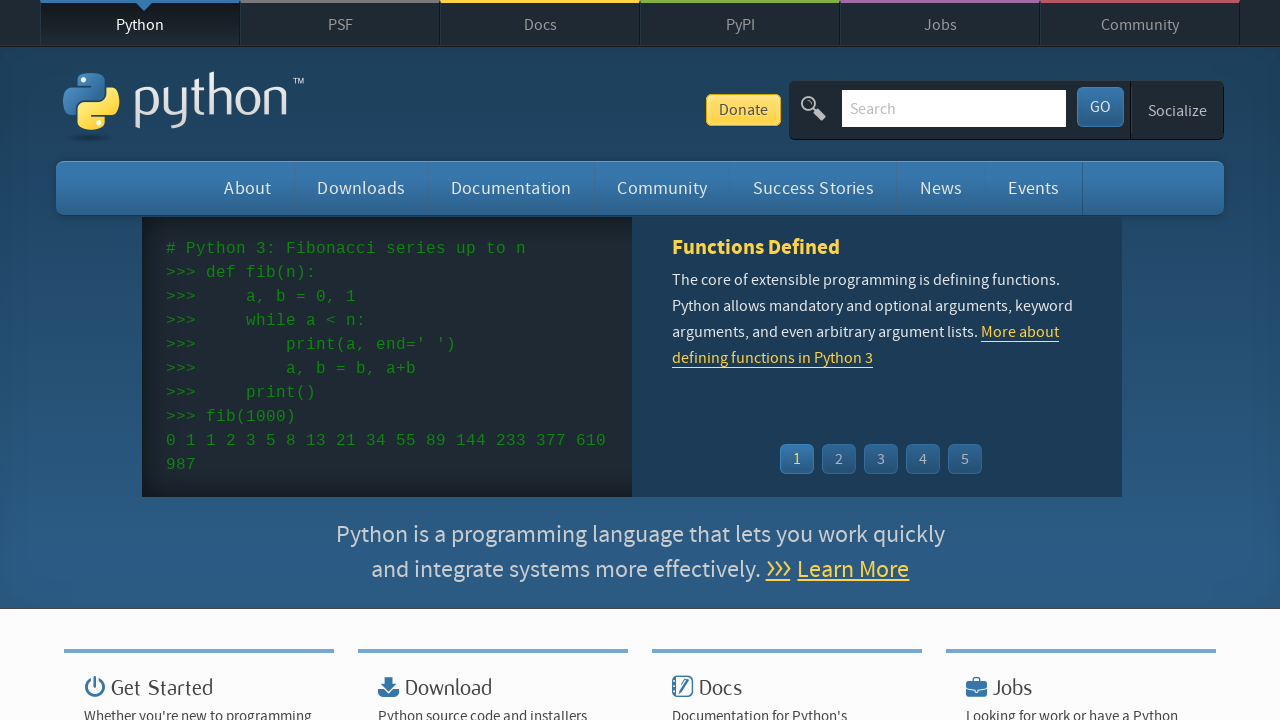

Filled search box with 'pycon' on input[name='q']
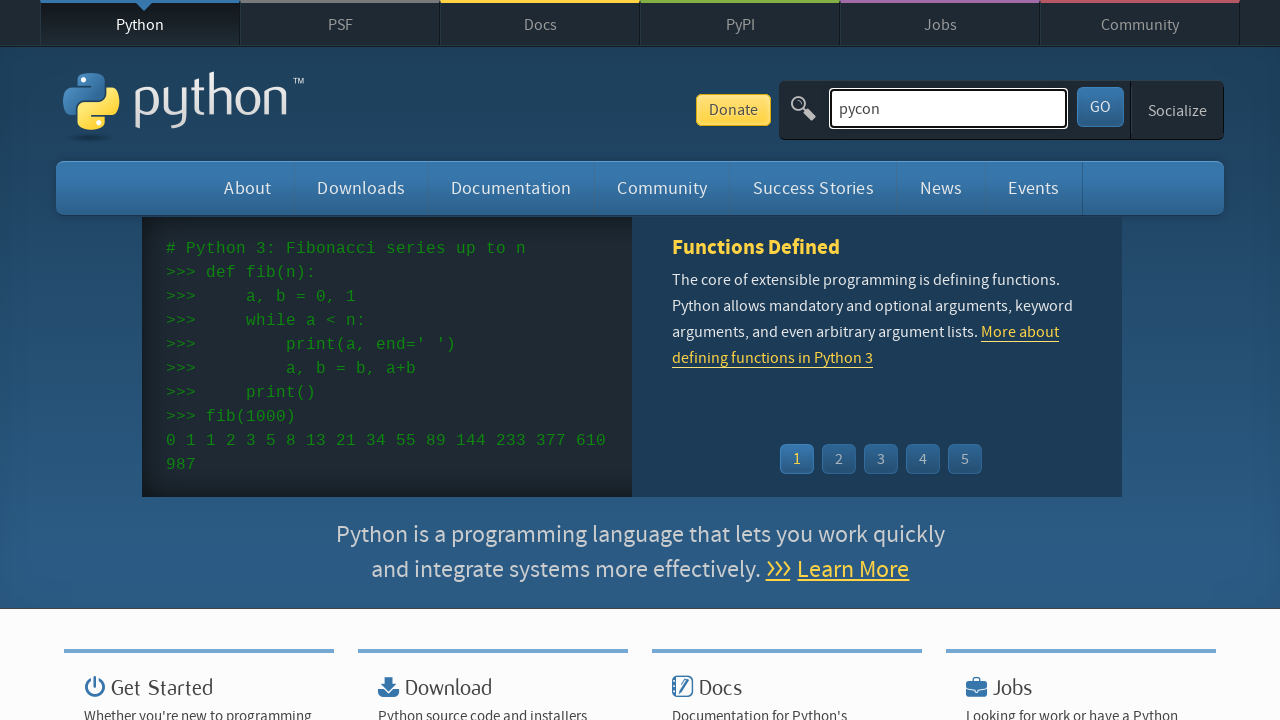

Pressed Enter to submit search form on input[name='q']
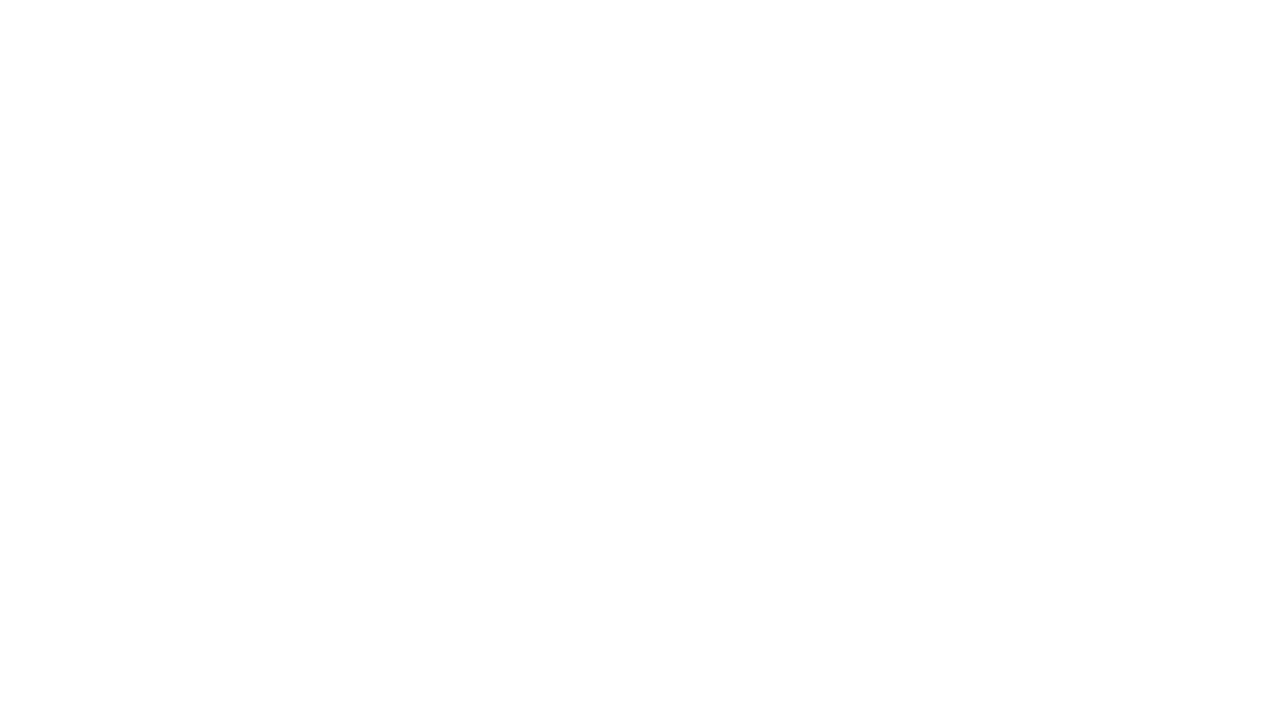

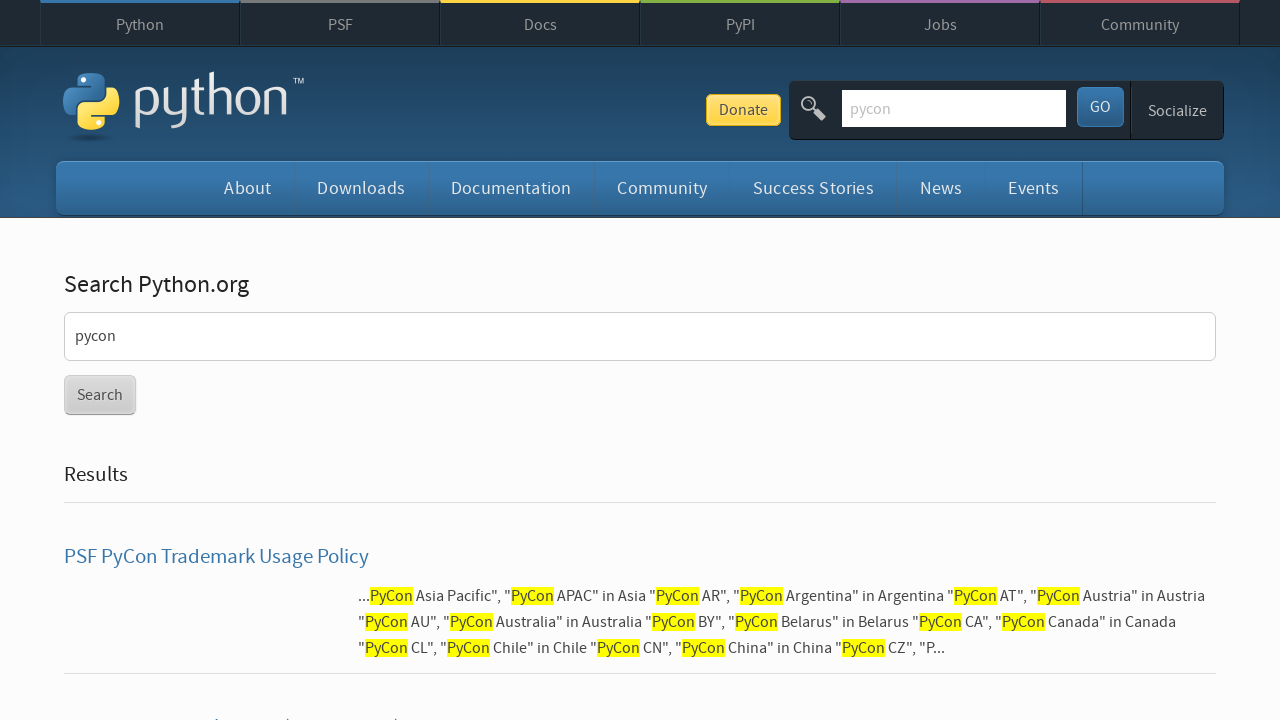